Triggers an alert dialog and accepts it

Starting URL: https://demoqa.com/alerts

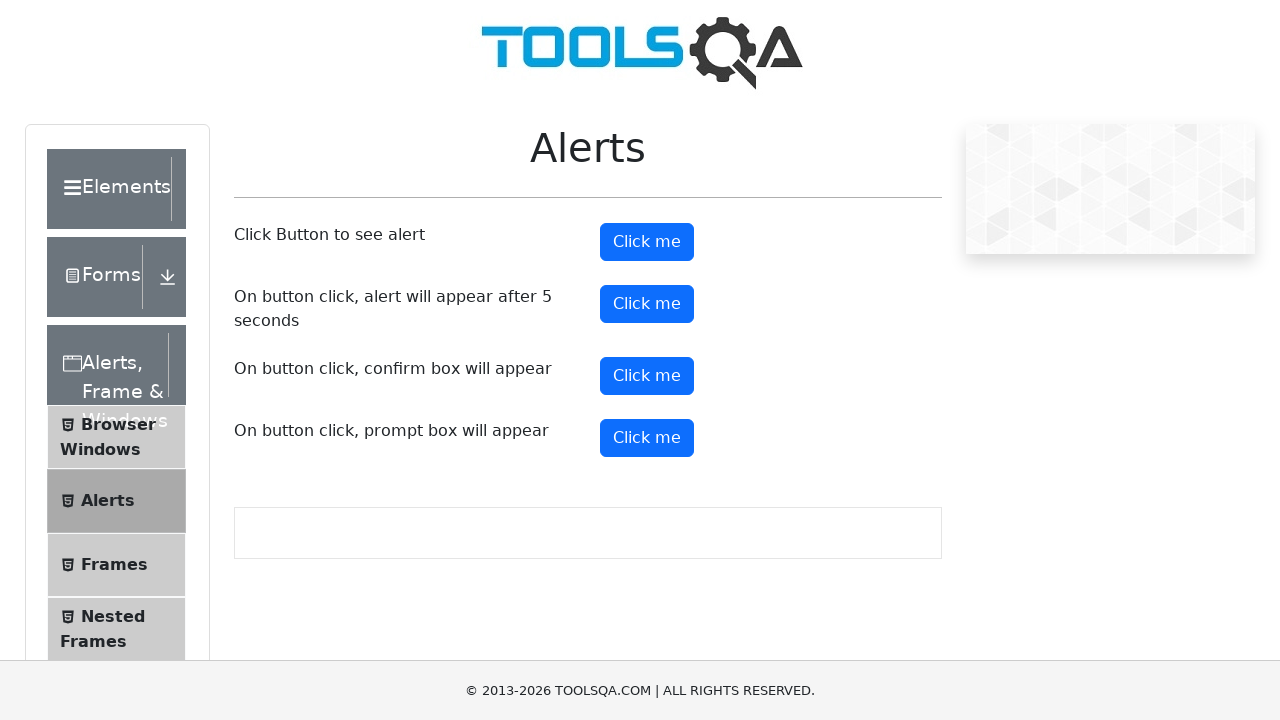

Set up dialog handler to accept alerts
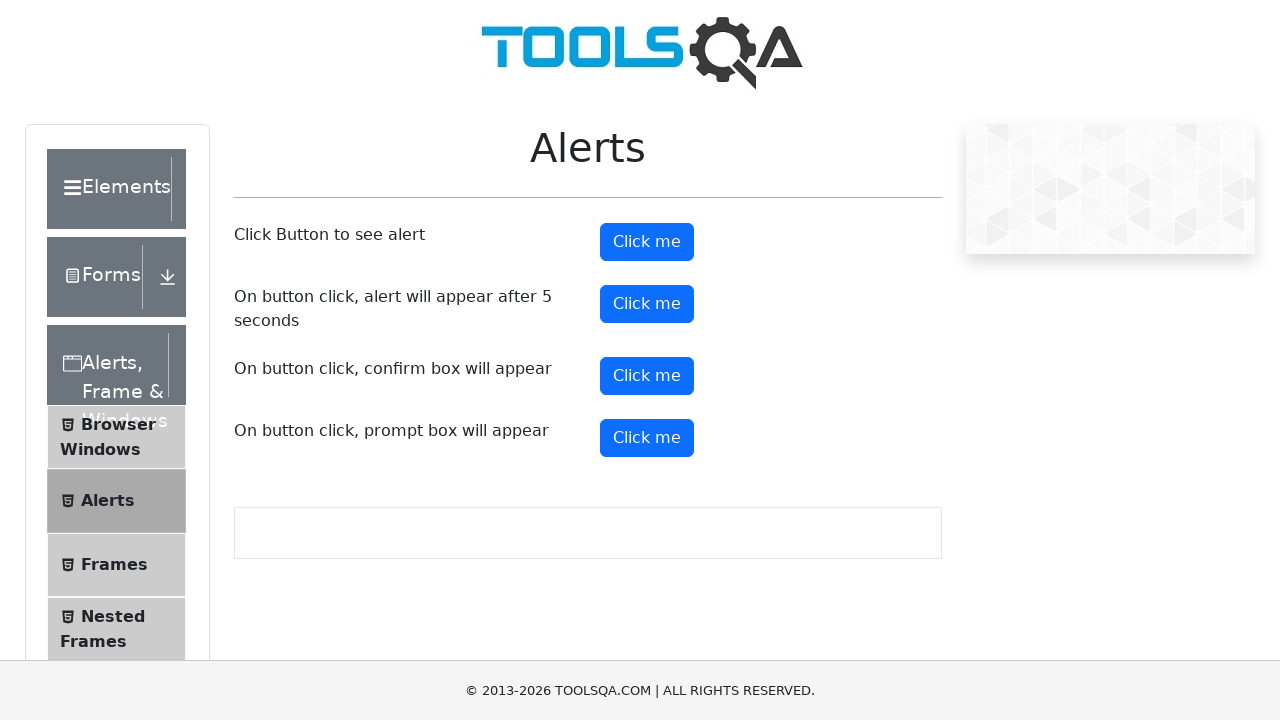

Clicked alert button to trigger alert dialog at (647, 242) on #alertButton
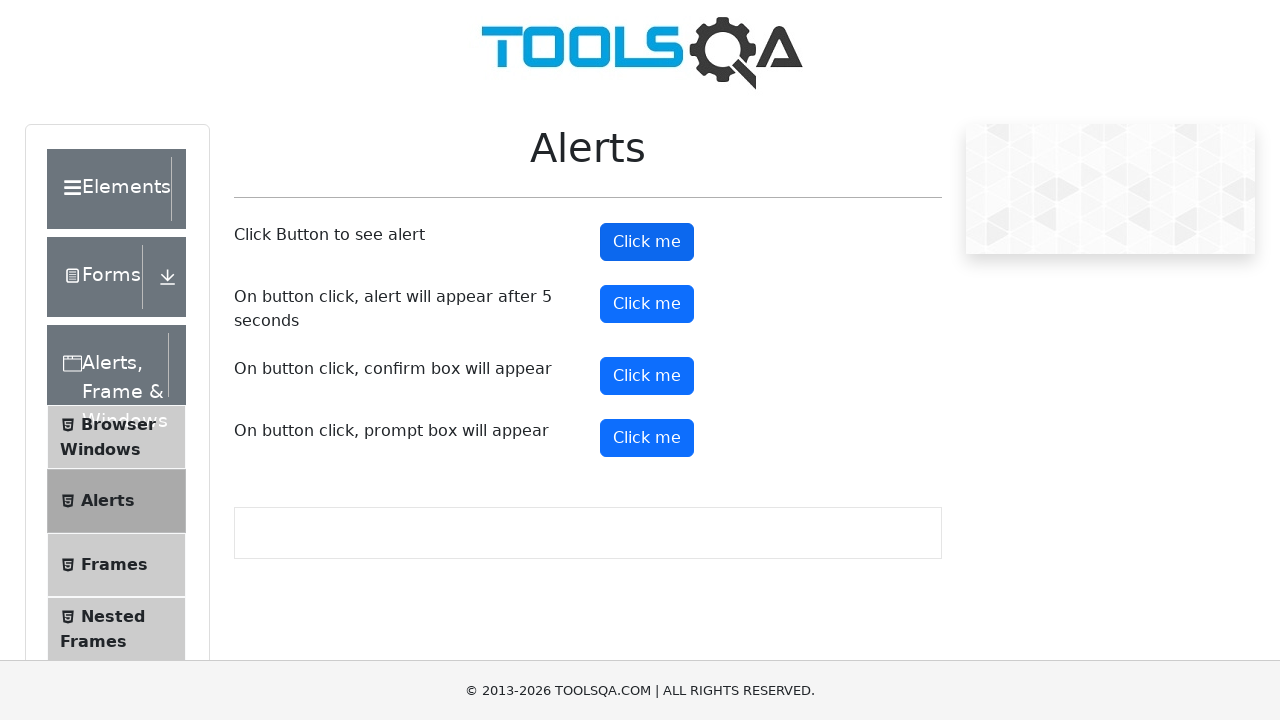

Waited for alert to be processed and accepted
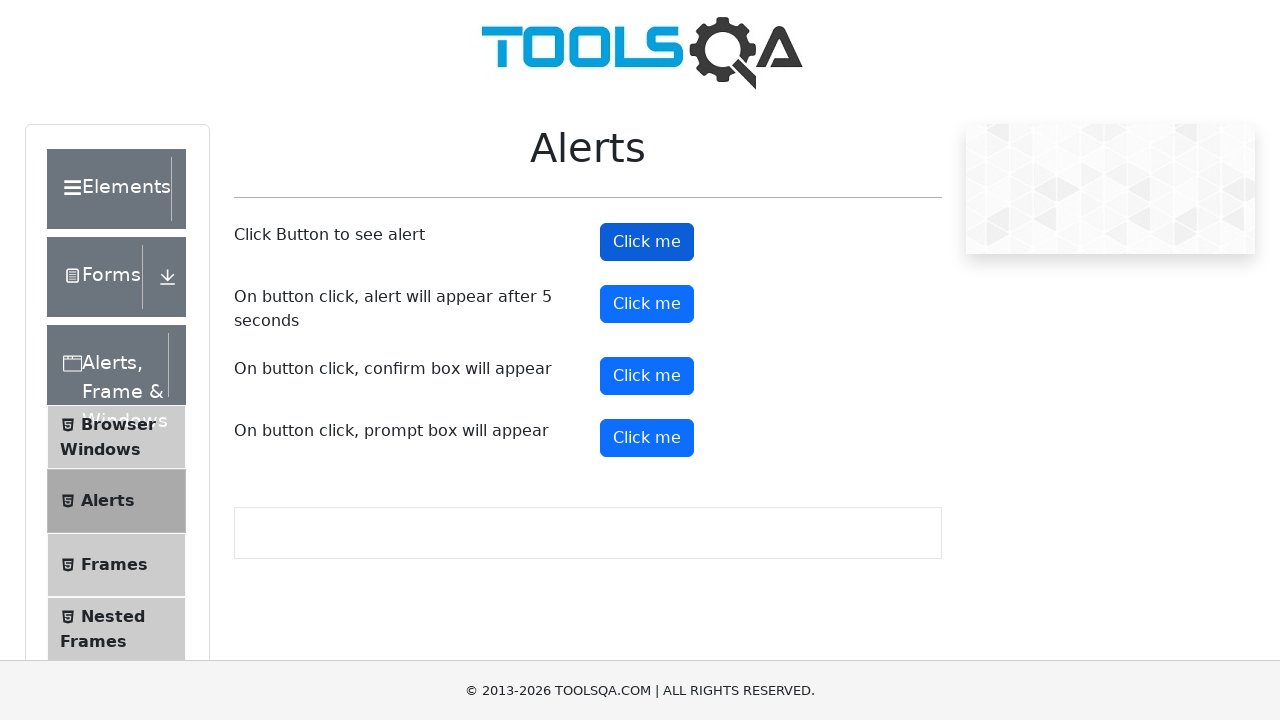

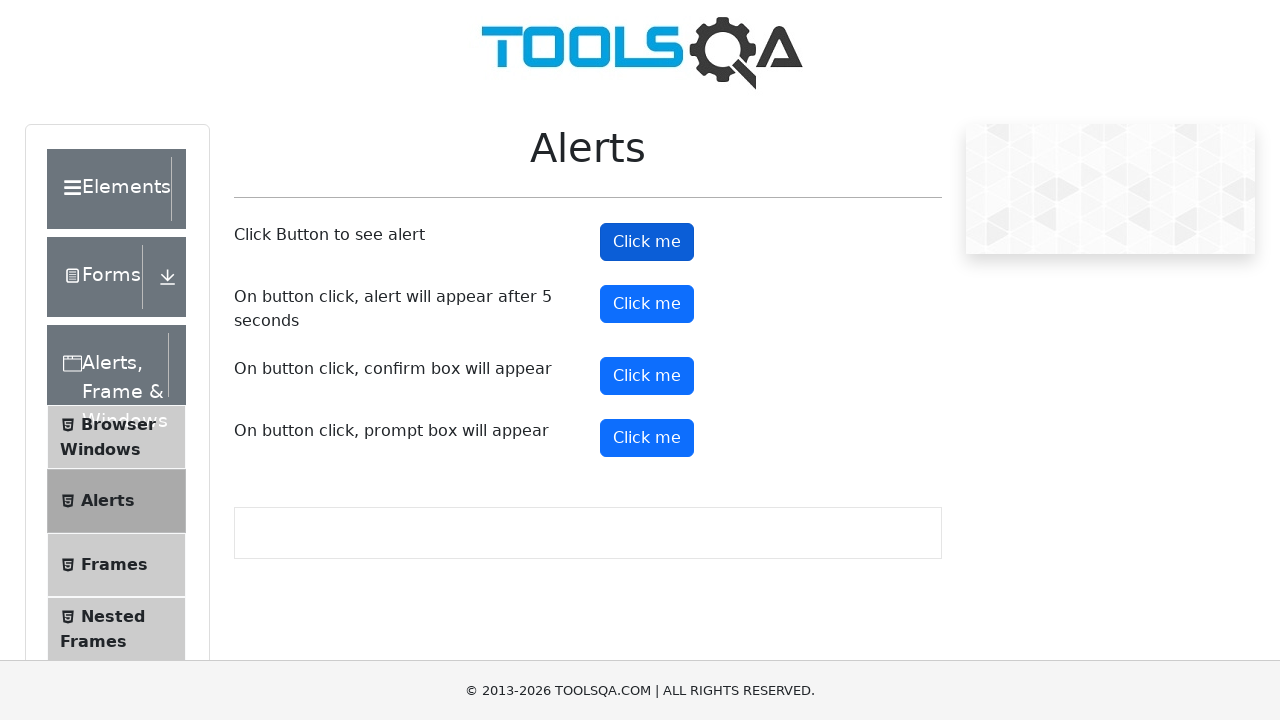